Tests the Erail website by searching for trains between two stations, interacting with the results table, and verifying train information is displayed correctly

Starting URL: https://erail.in/

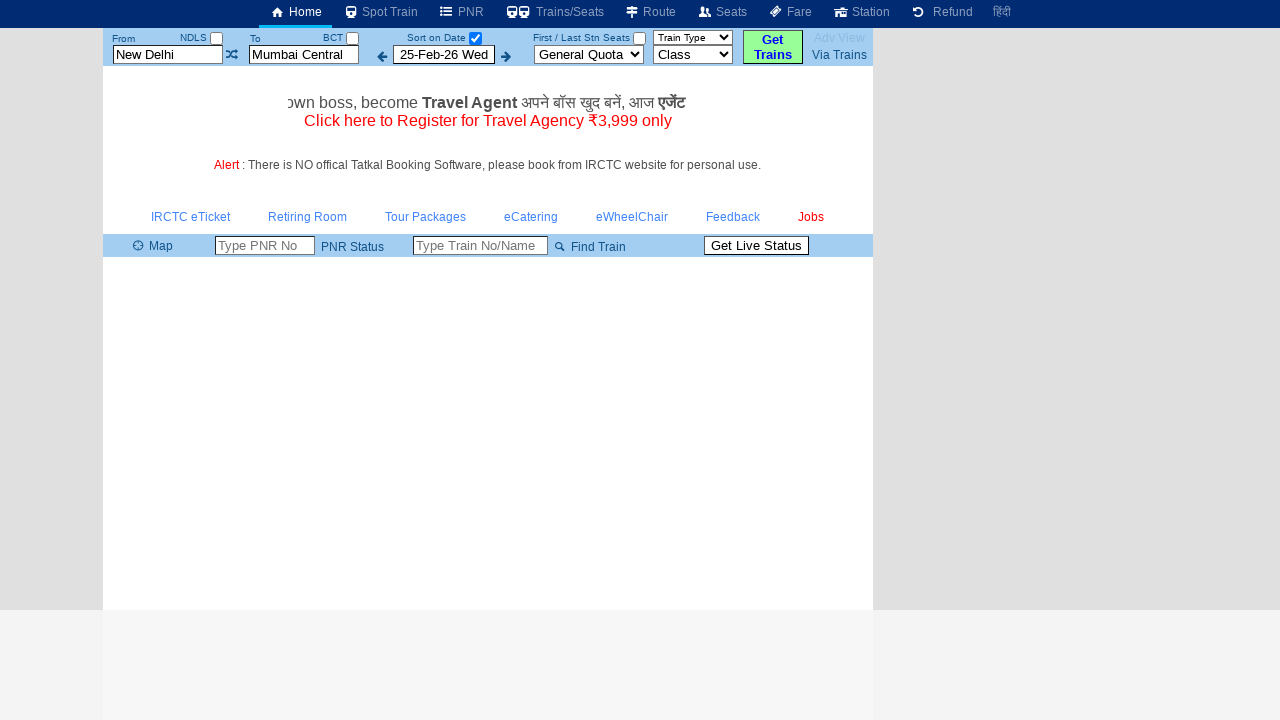

Cleared the 'From Station' field on #txtStationFrom
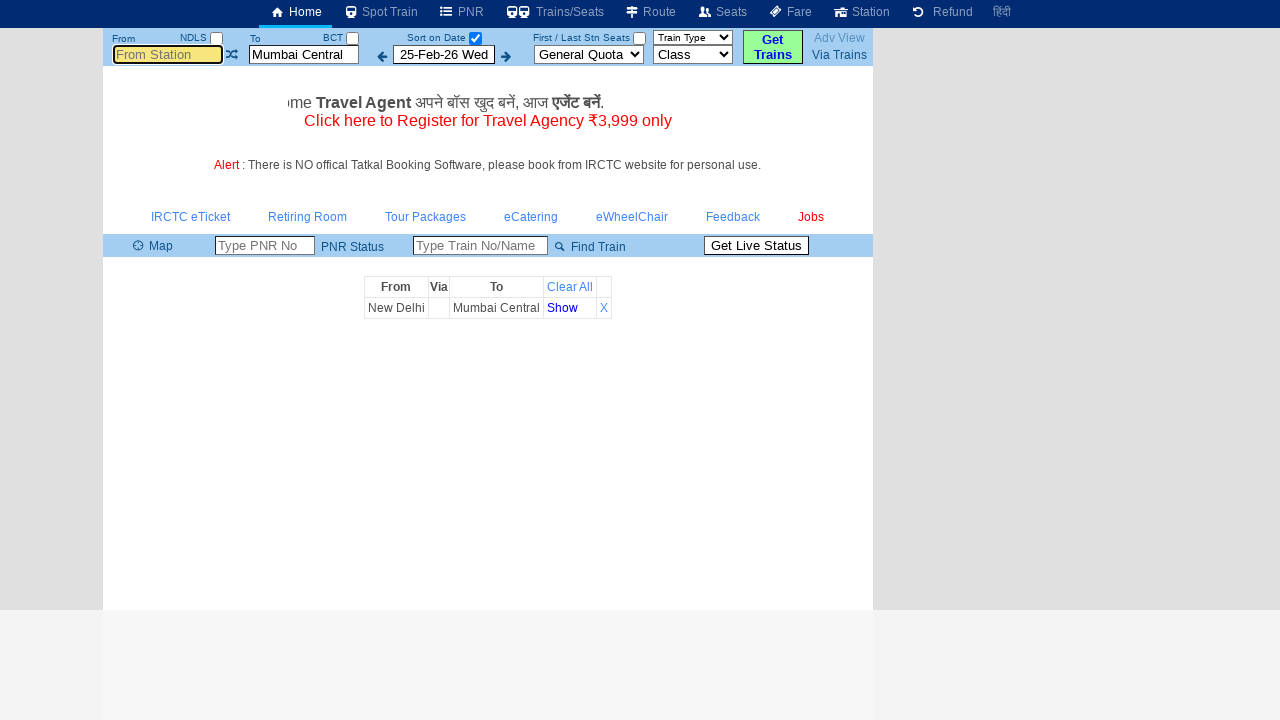

Filled 'From Station' field with 'MAS' on #txtStationFrom
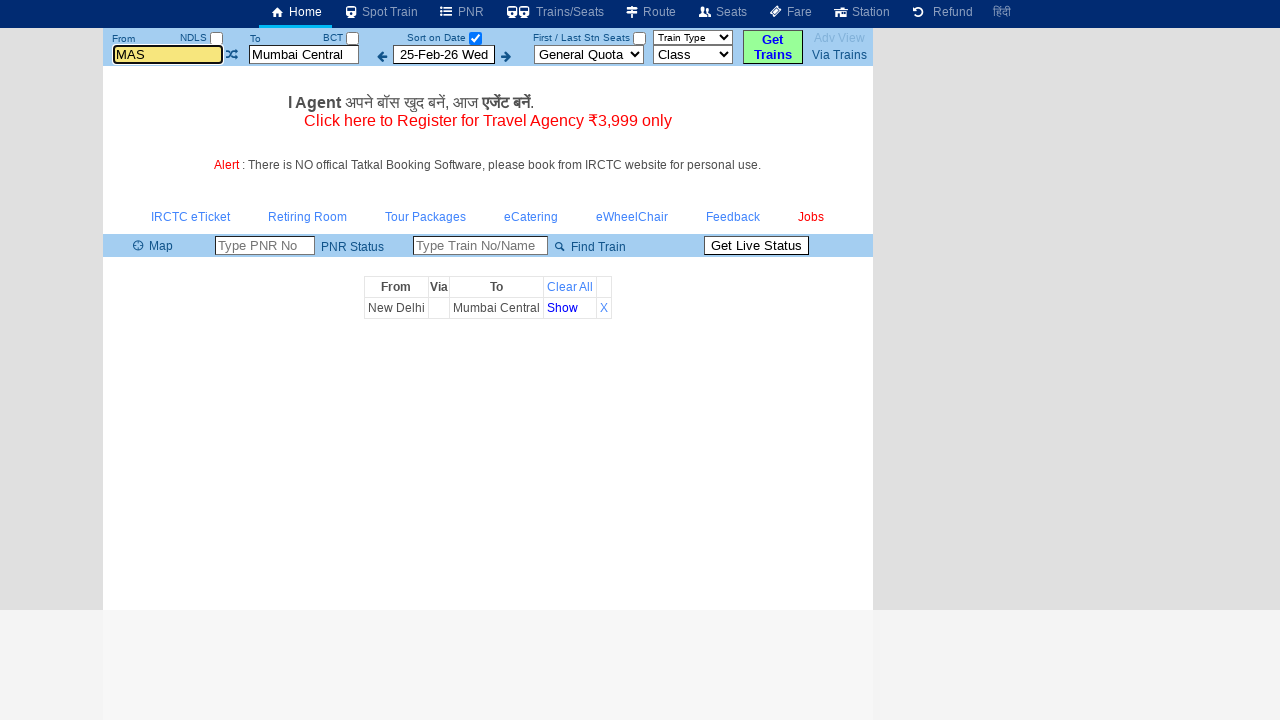

Cleared the 'To Station' field on #txtStationTo
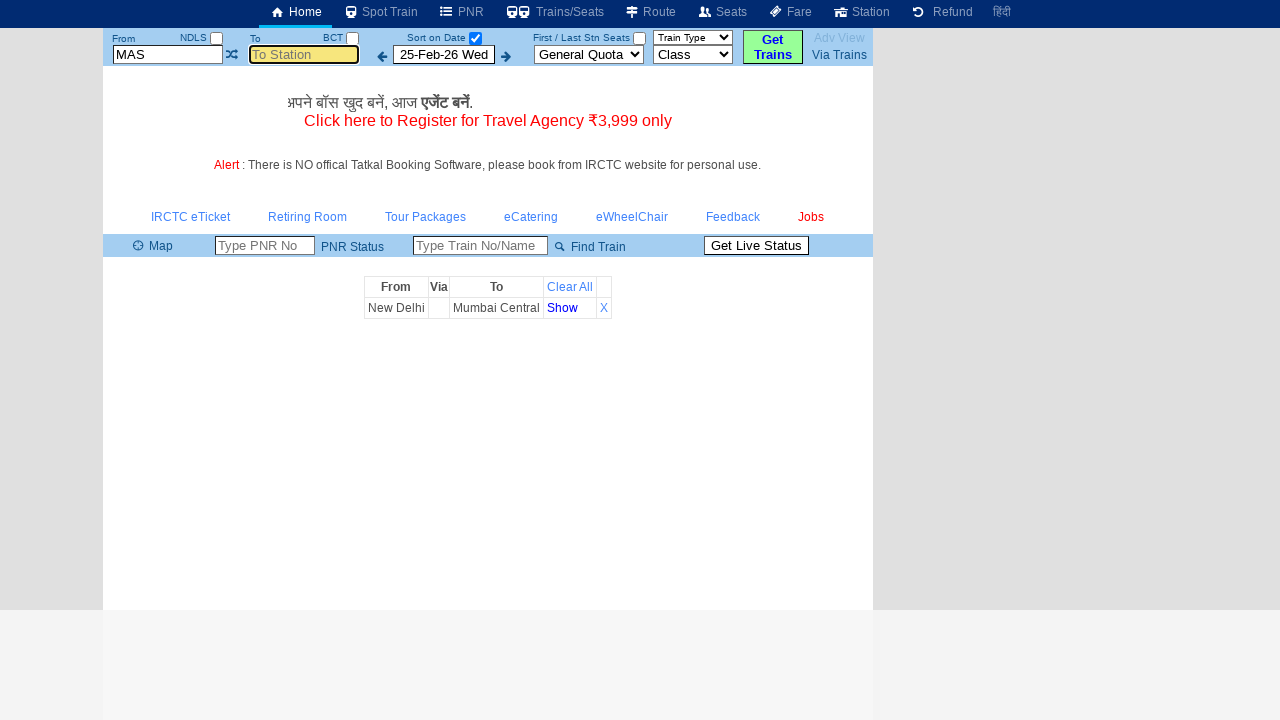

Filled 'To Station' field with 'MDU' on #txtStationTo
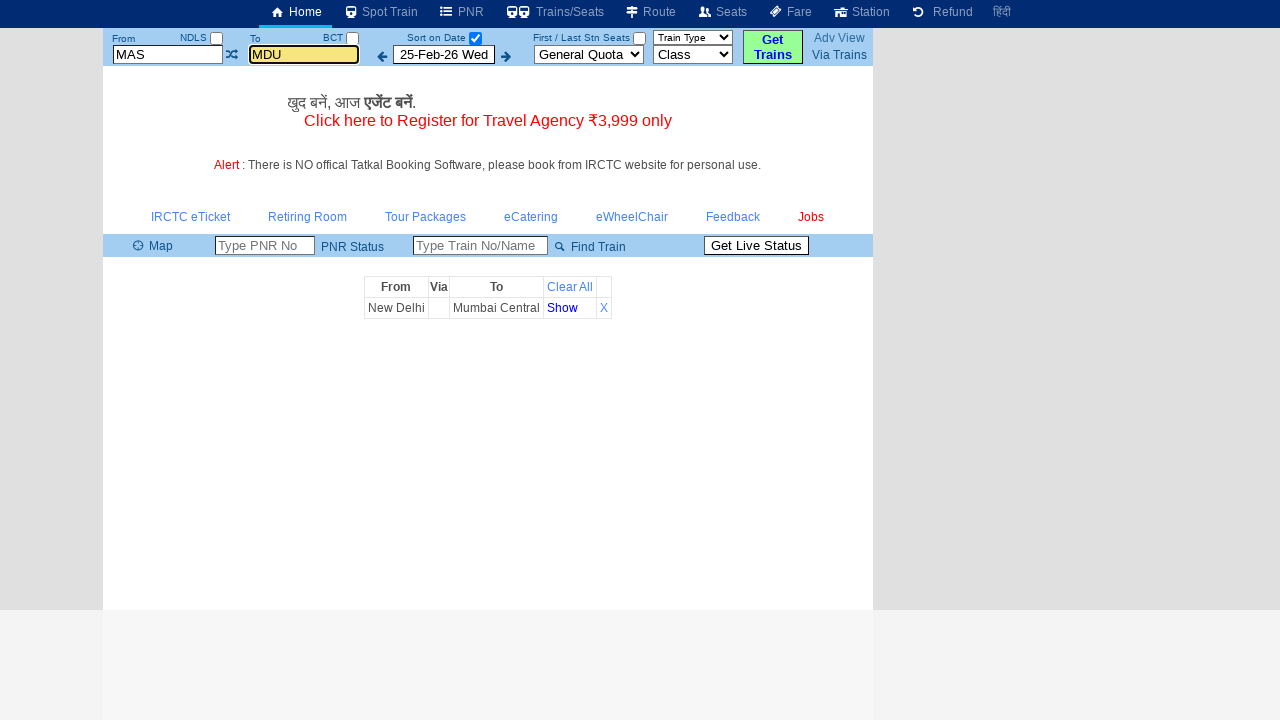

Unchecked the 'Sort on Date' checkbox to display all trains at (475, 38) on #chkSelectDateOnly
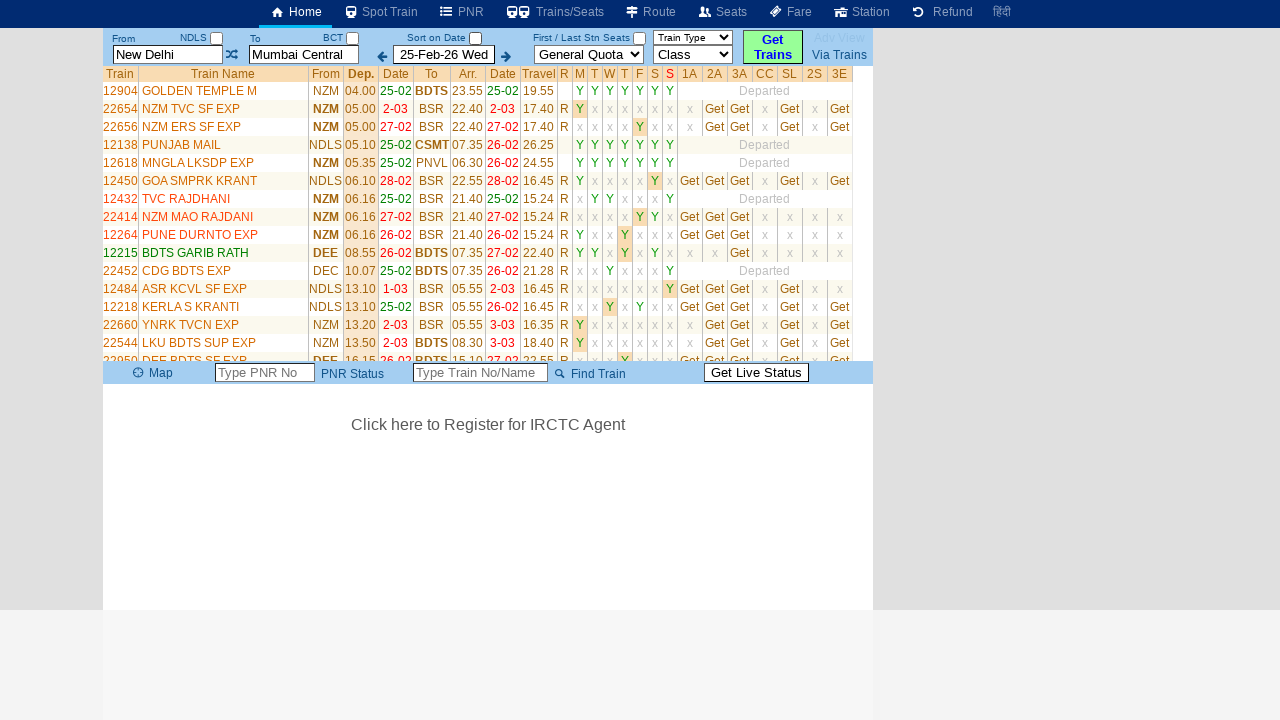

Train list table loaded with results
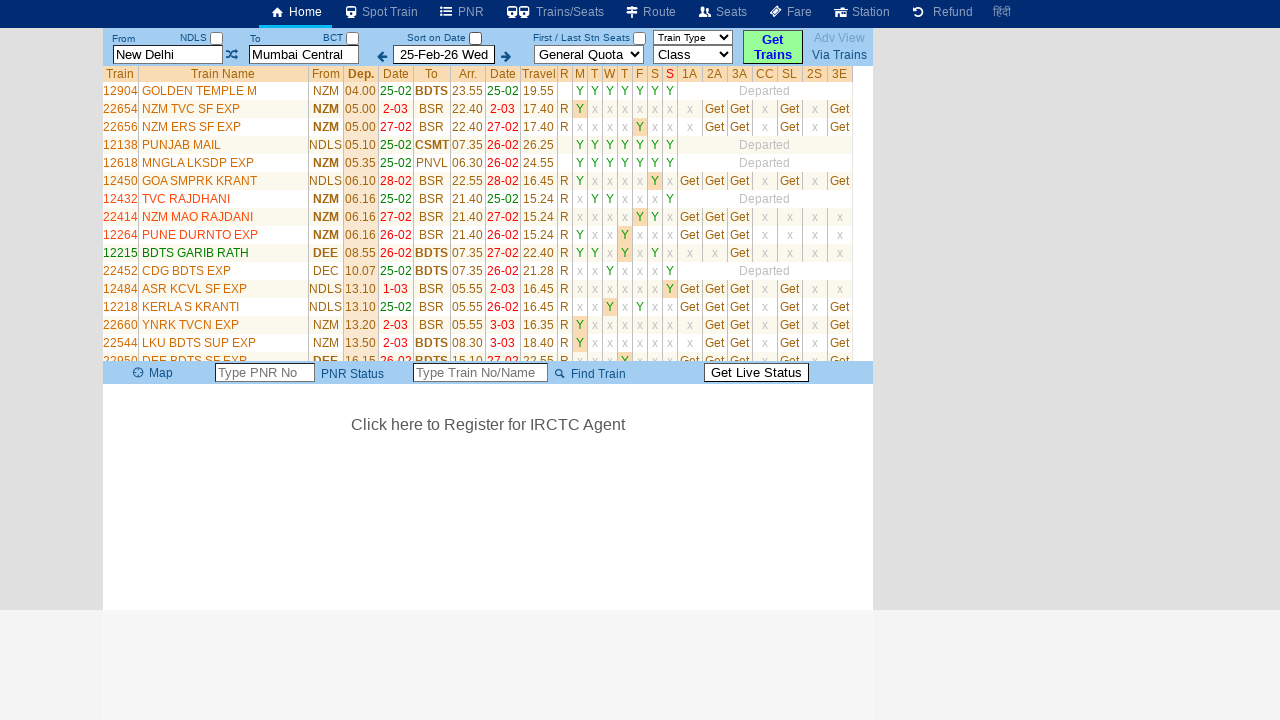

Verified train results - found 35 train rows in table
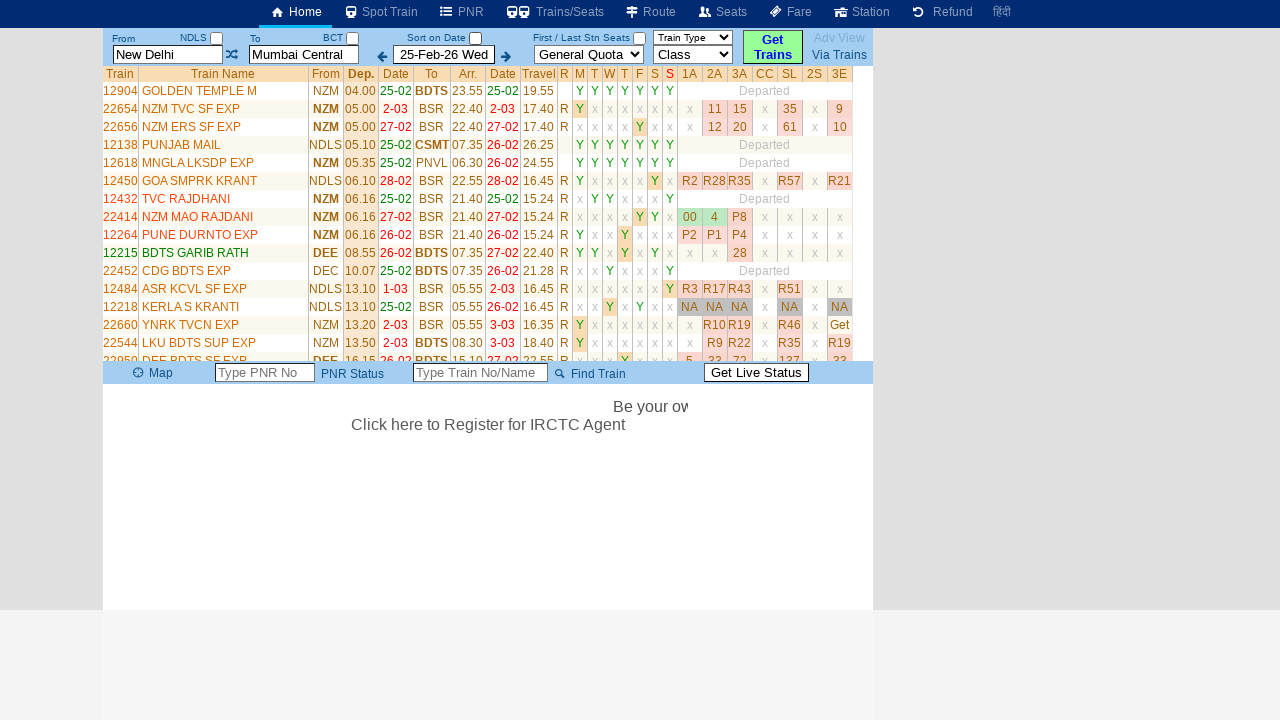

Verified column headers are present - found 24 headers
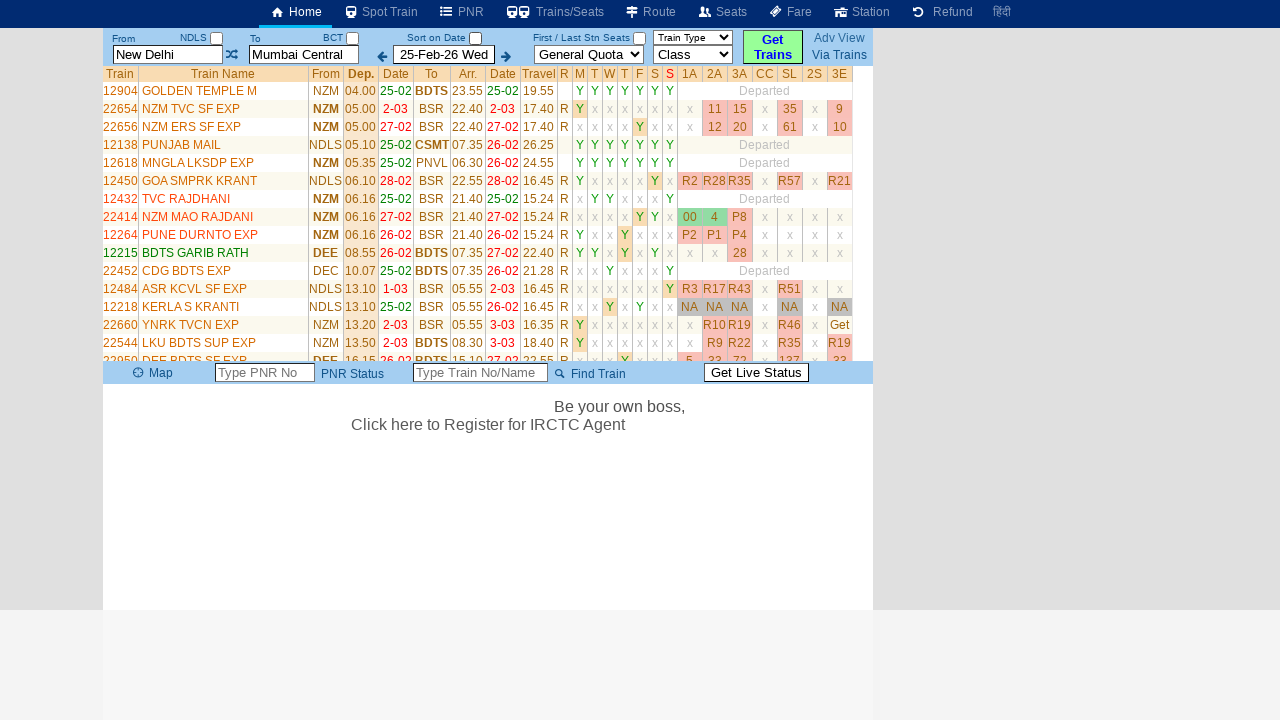

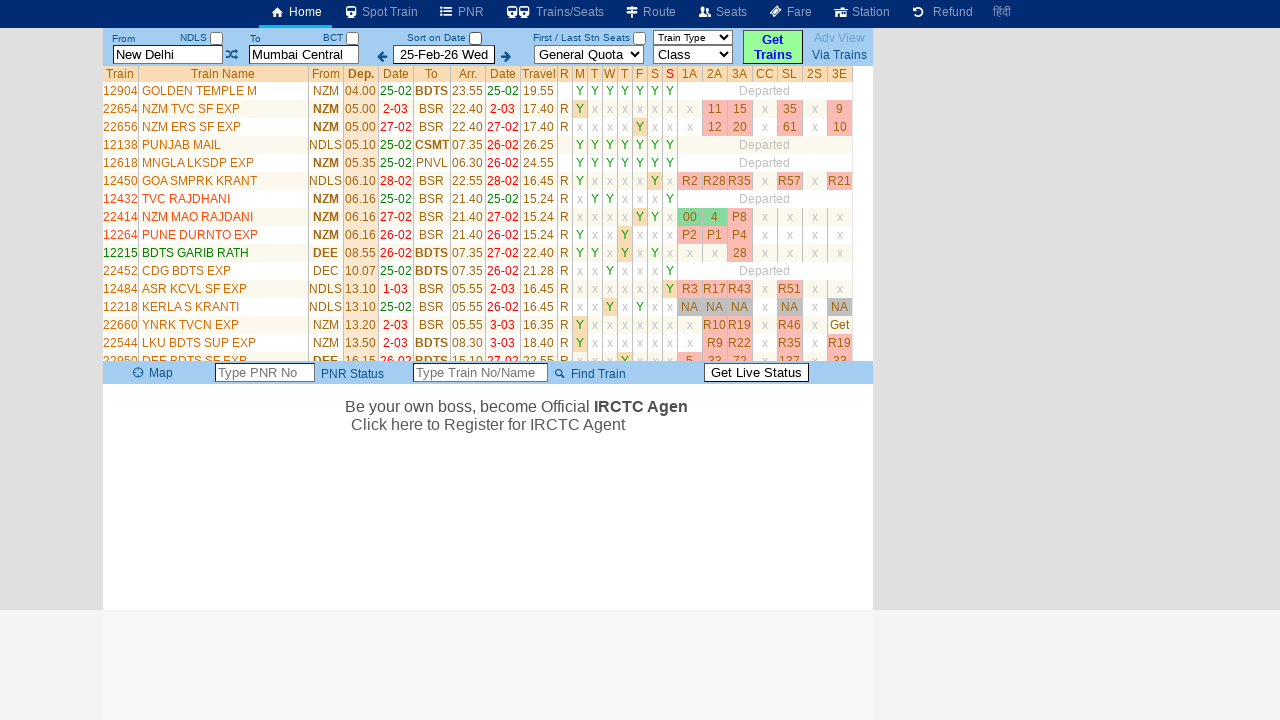